Tests web table parsing by finding a course containing 'Python' and verifying its price and instructor

Starting URL: https://rahulshettyacademy.com/AutomationPractice/

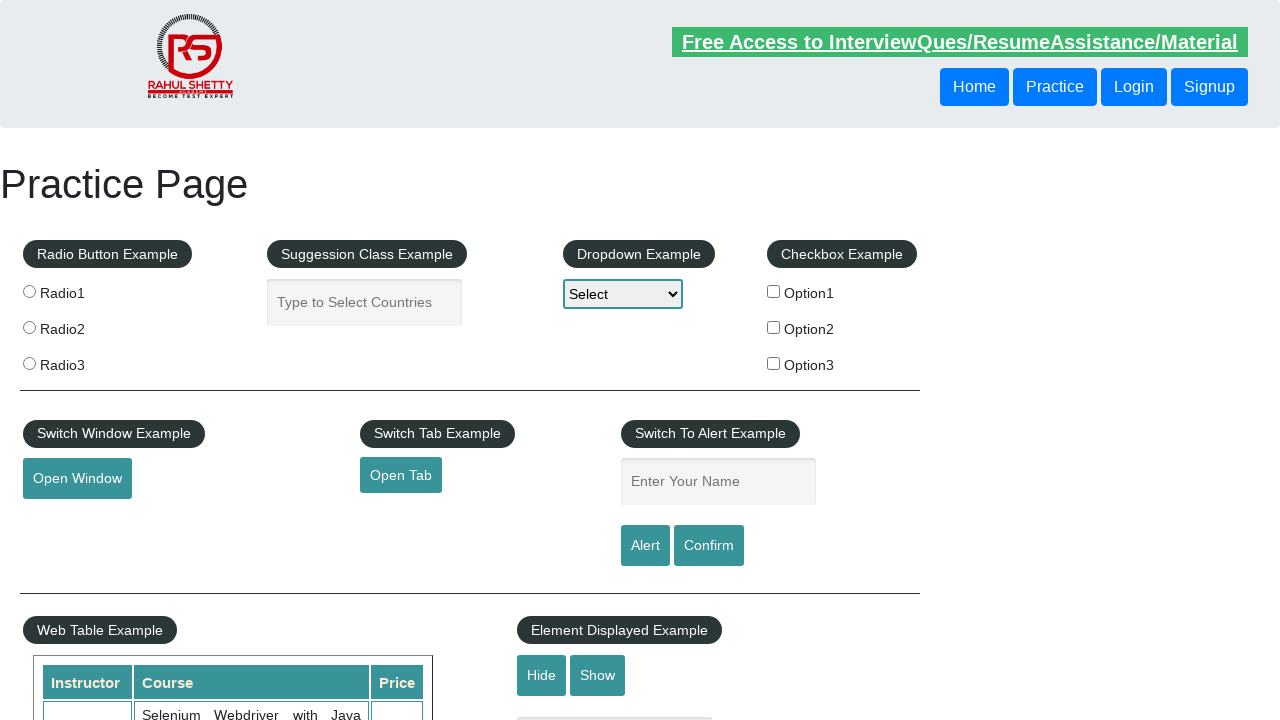

Waited for courses table to load
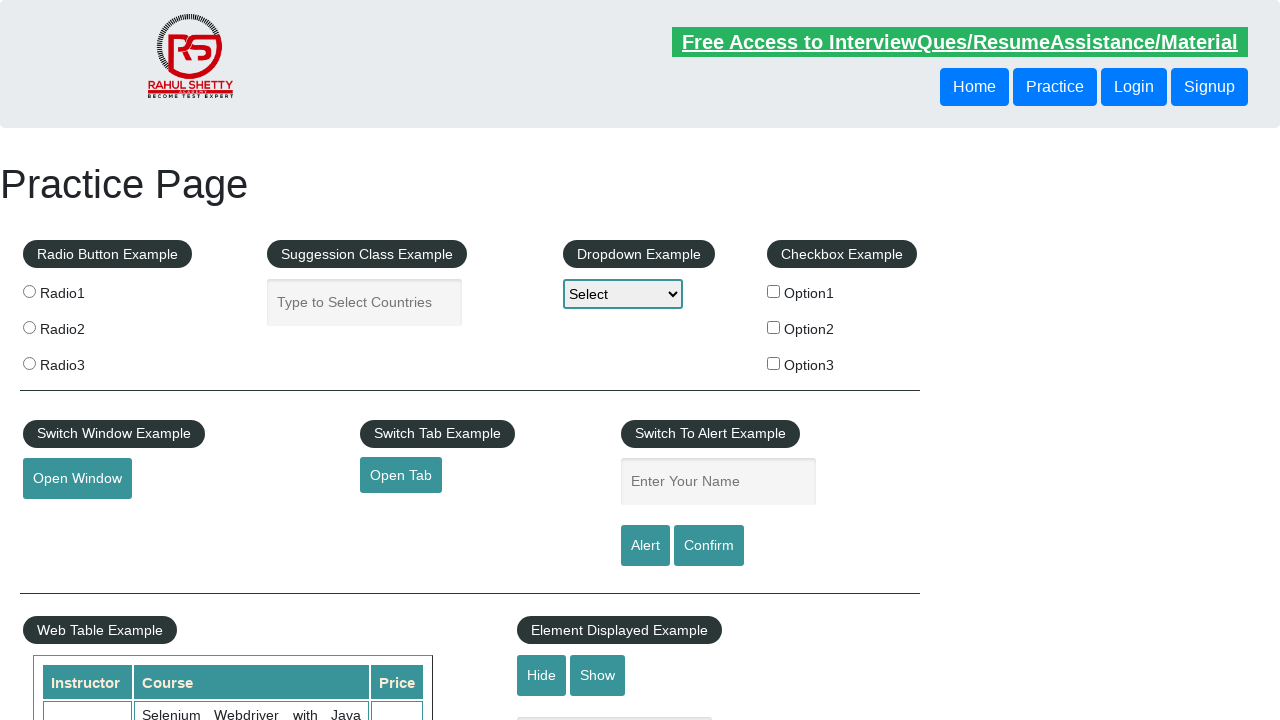

Located all course name cells in the table
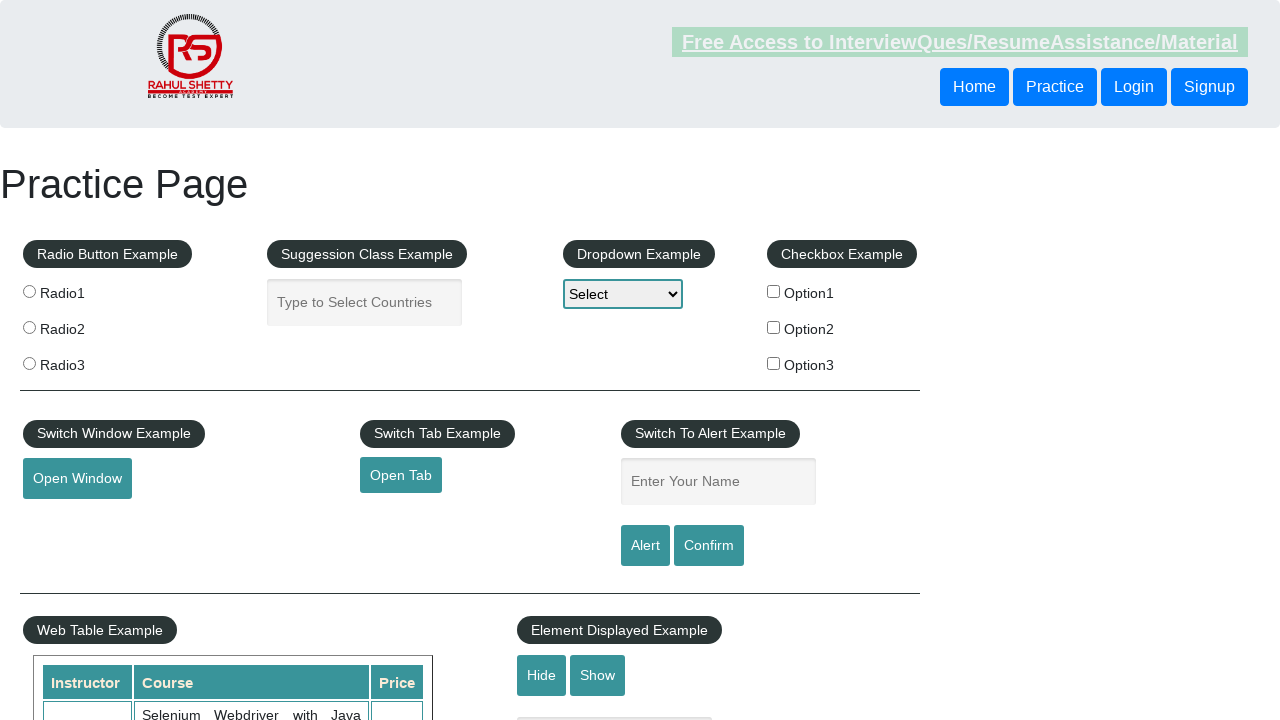

Found 10 course rows in the table
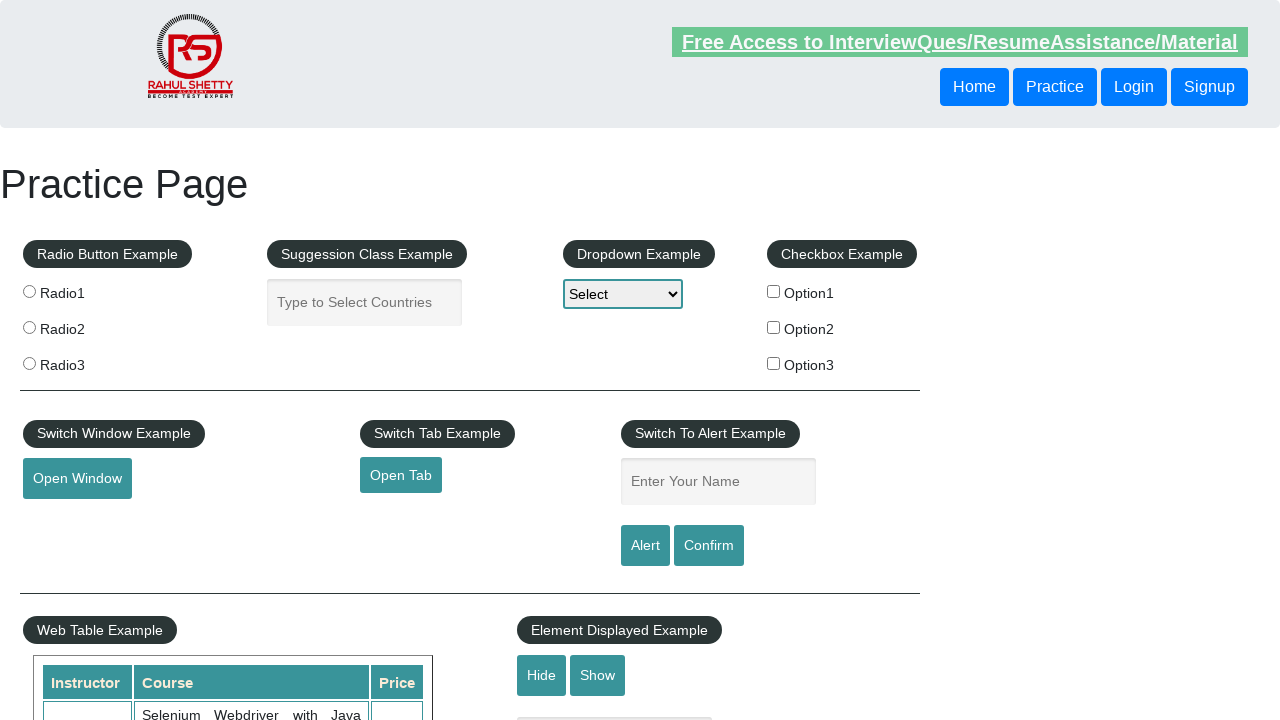

Extracted course name: 'Selenium Webdriver with Java Basics + Advanced + Interview Guide'
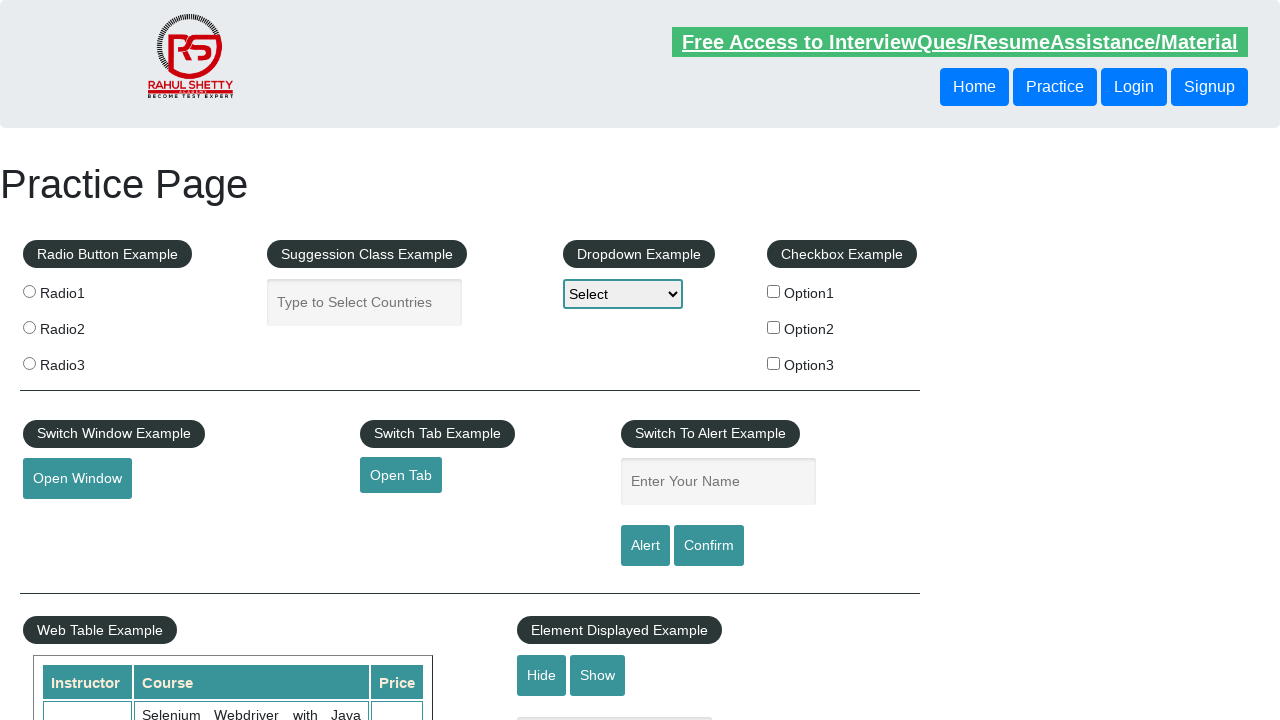

Extracted course name: 'Learn SQL in Practical + Database Testing from Scratch'
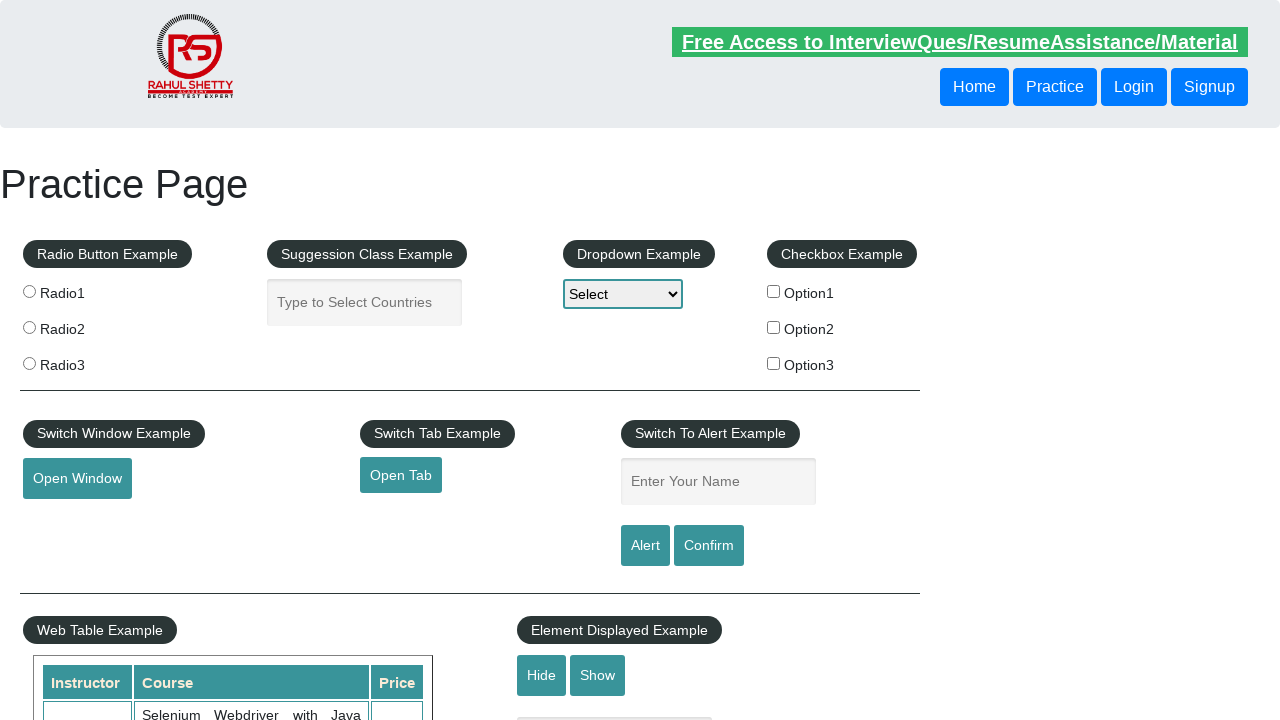

Extracted course name: 'Appium (Selenium) - Mobile Automation Testing from Scratch'
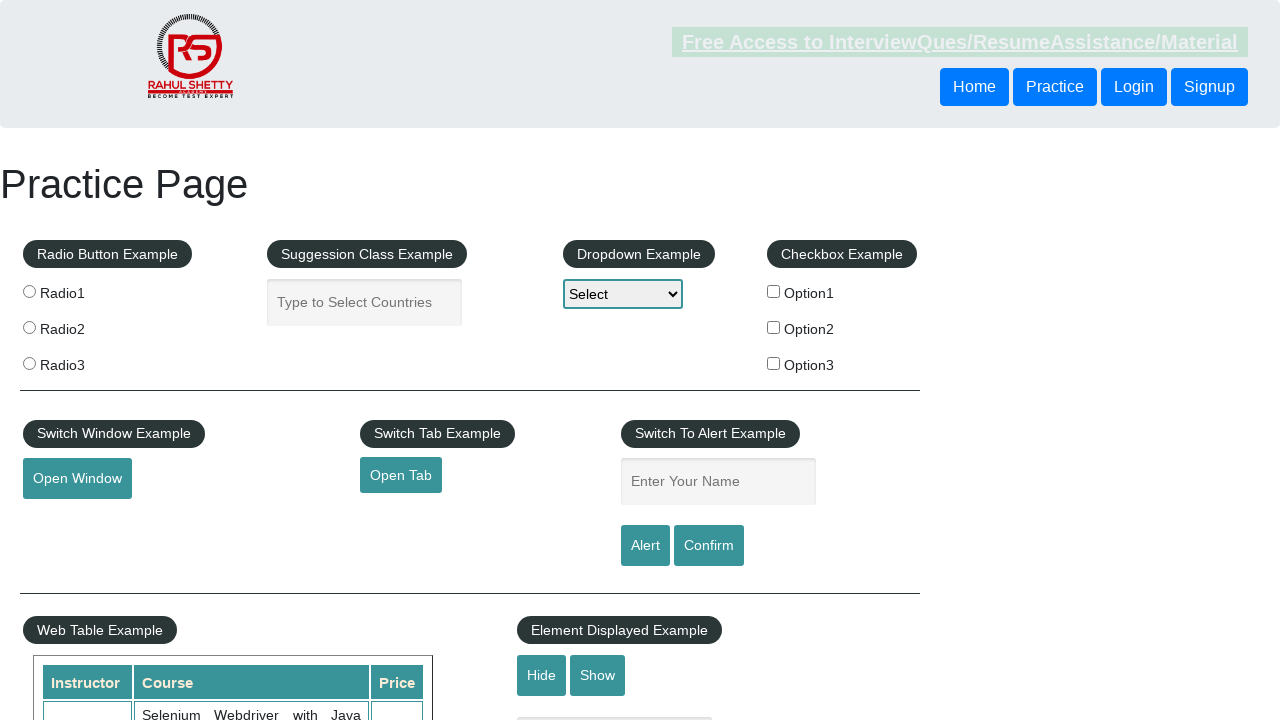

Extracted course name: 'WebSecurity Testing for Beginners-QA knowledge to next level'
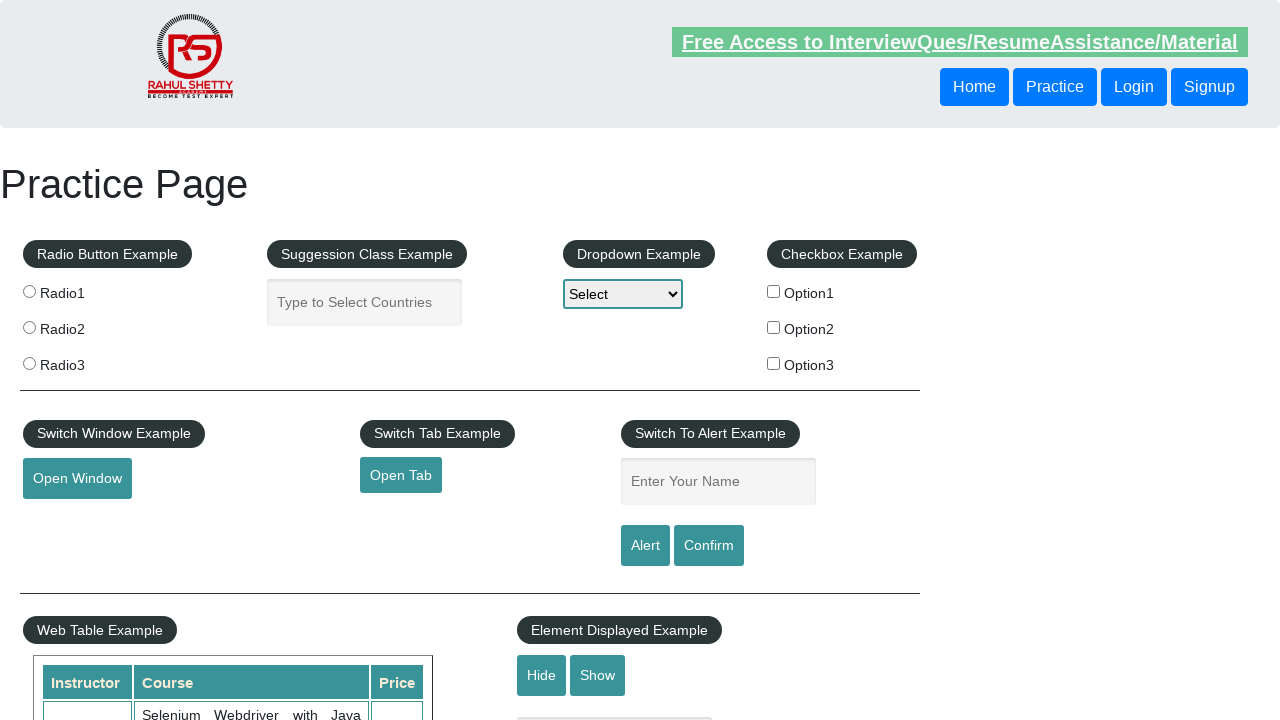

Extracted course name: 'Learn JMETER from Scratch - (Performance + Load) Testing Tool'
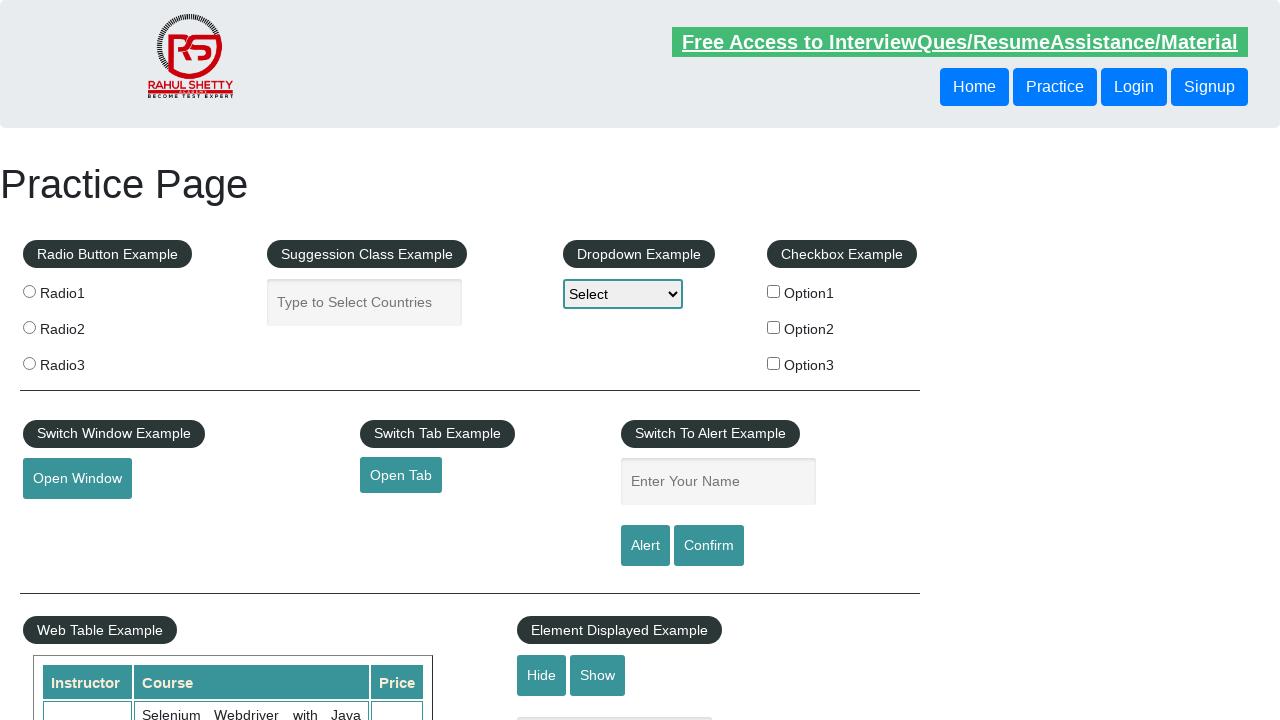

Extracted course name: 'WebServices / REST API Testing with SoapUI'
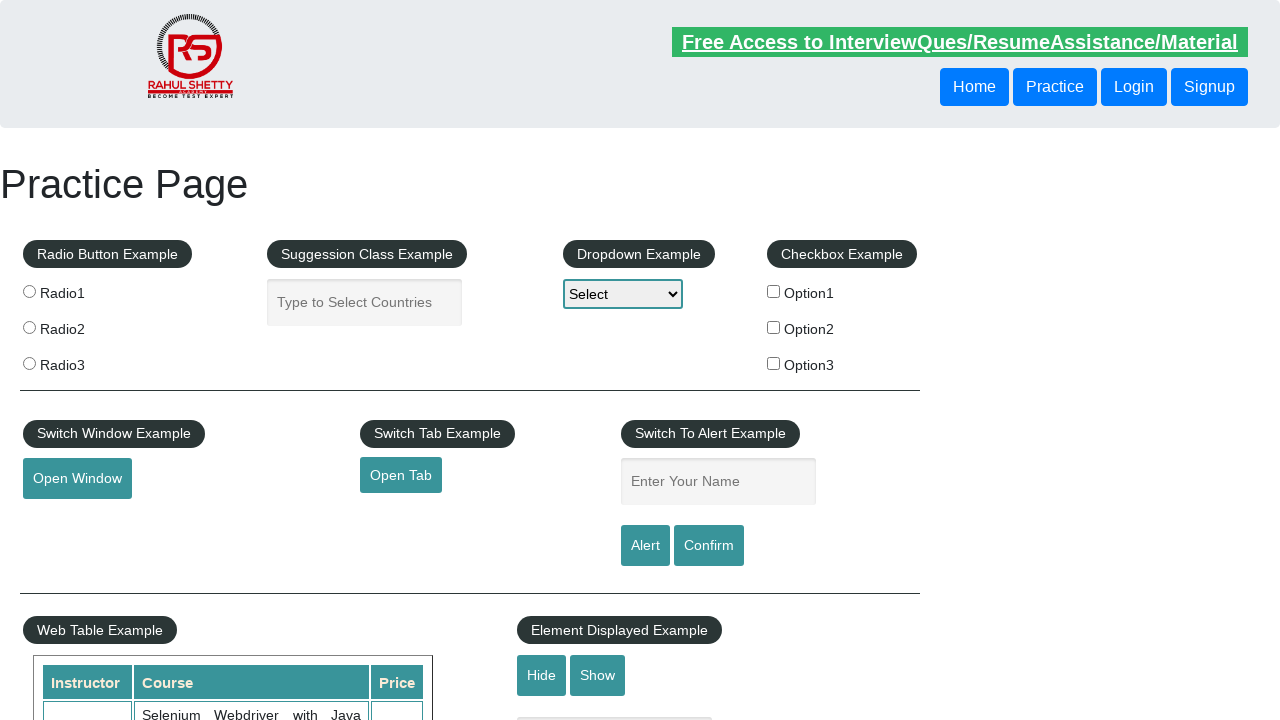

Extracted course name: 'QA Expert Course :Software Testing + Bugzilla + SQL + Agile'
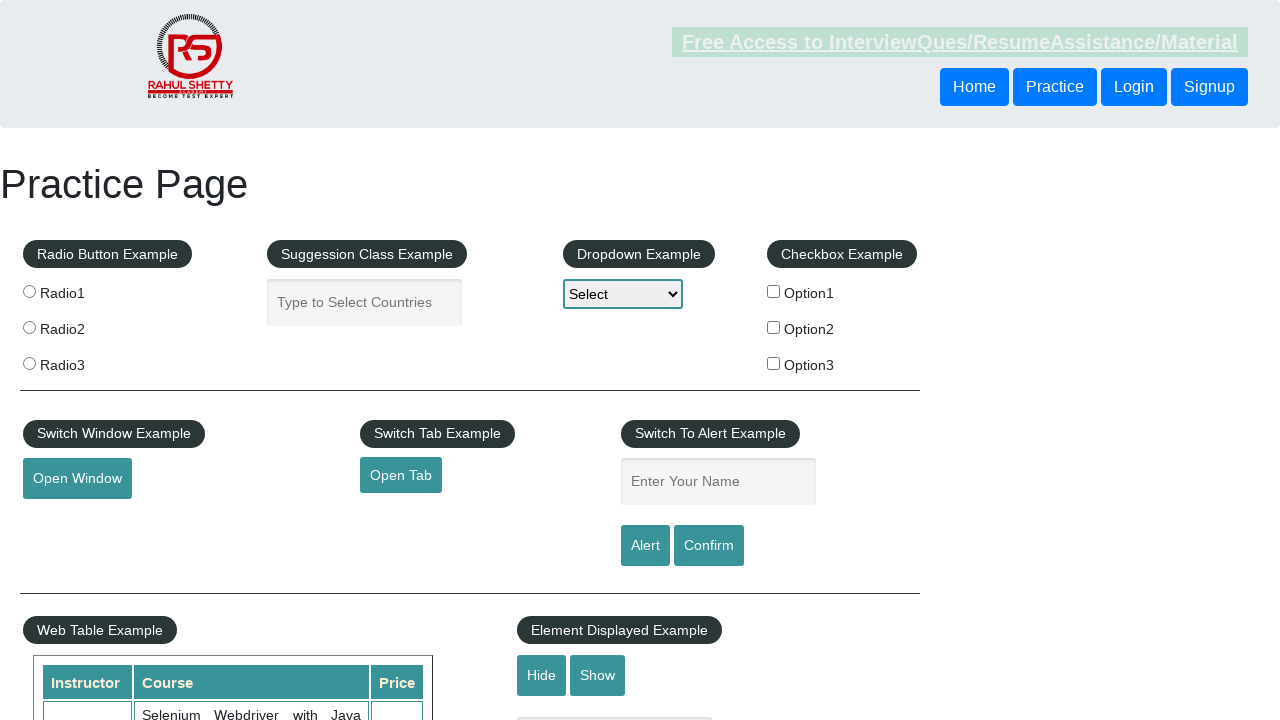

Extracted course name: 'Master Selenium Automation in simple Python Language'
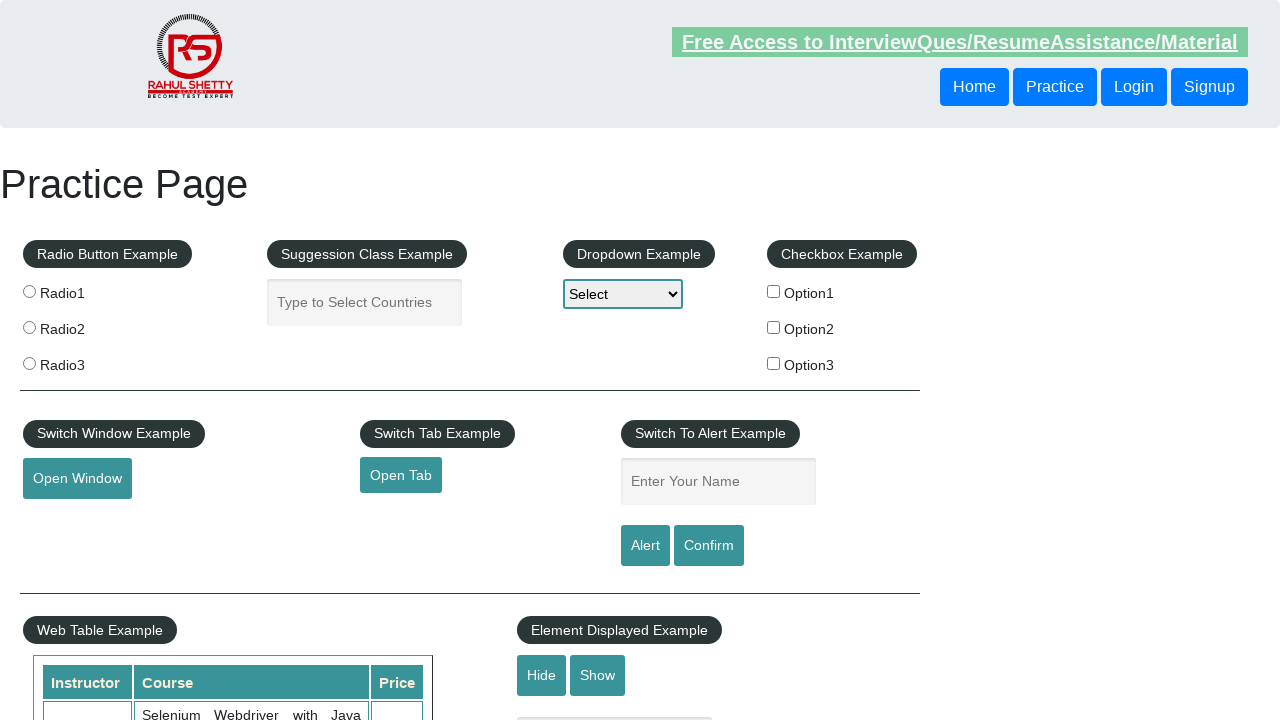

Extracted price for Python course: '25'
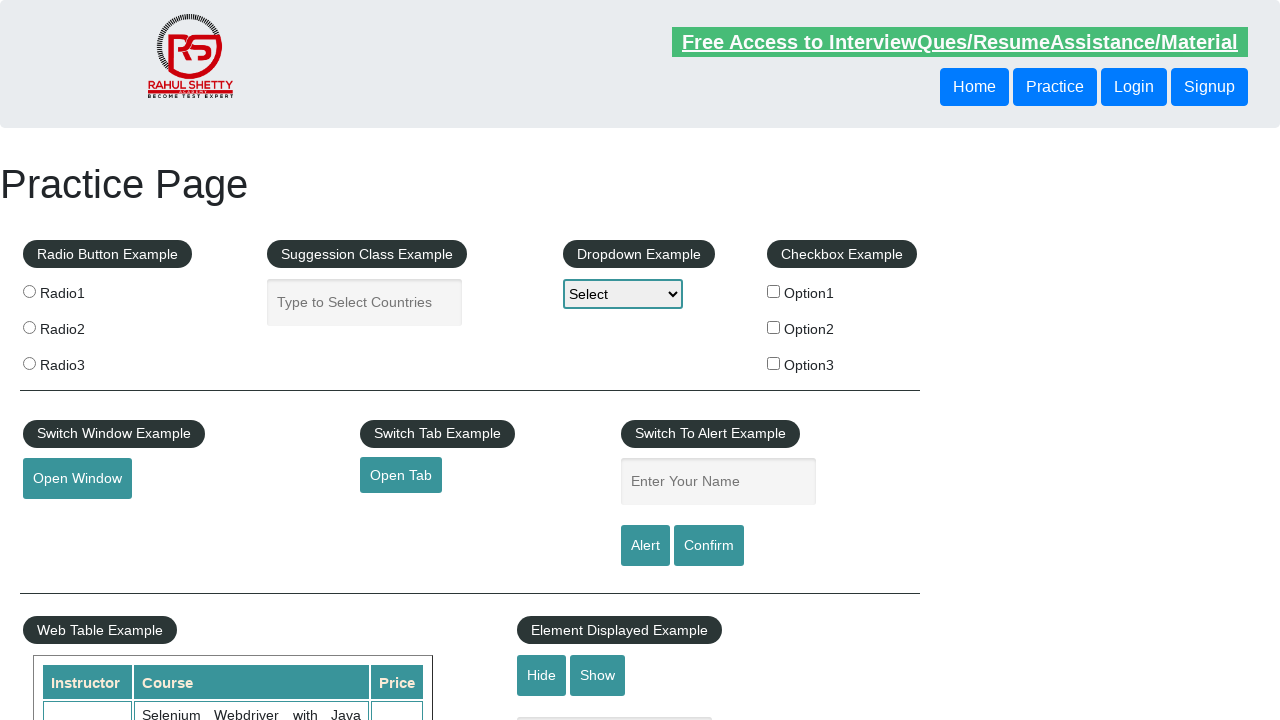

Verified price equals '25'
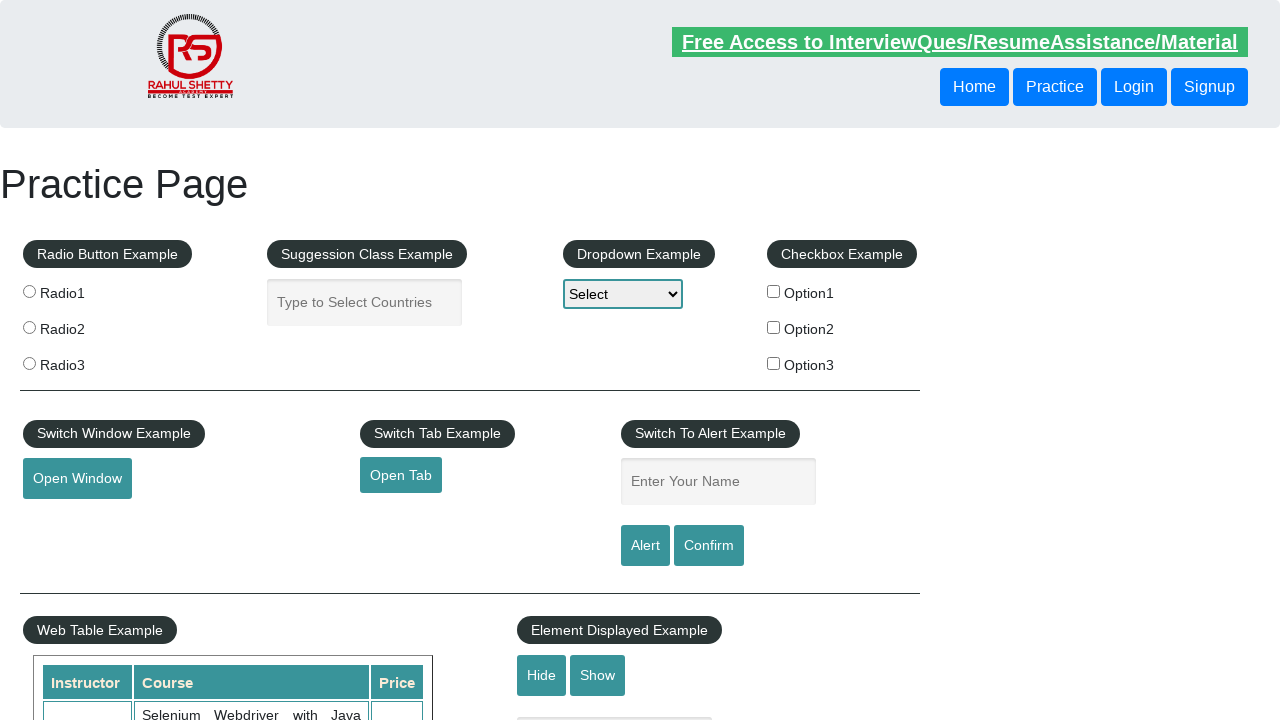

Extracted instructor name: 'Rahul Shetty'
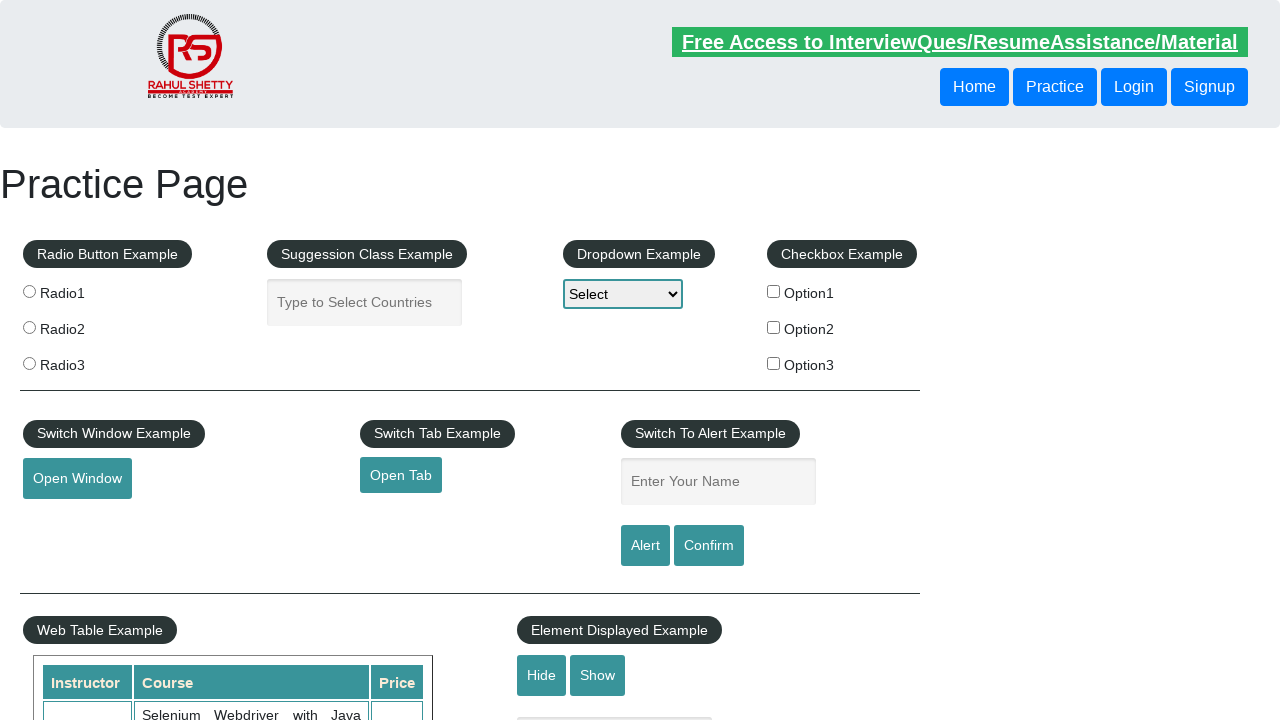

Verified instructor equals 'Rahul Shetty'
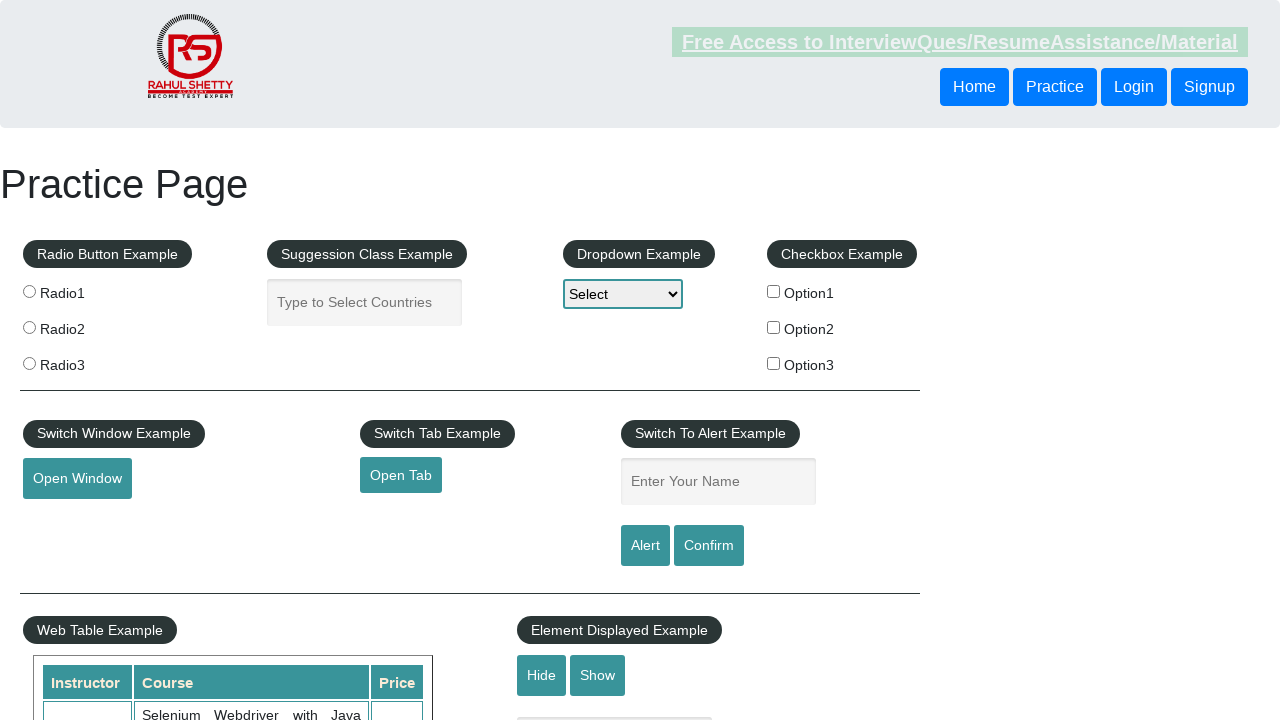

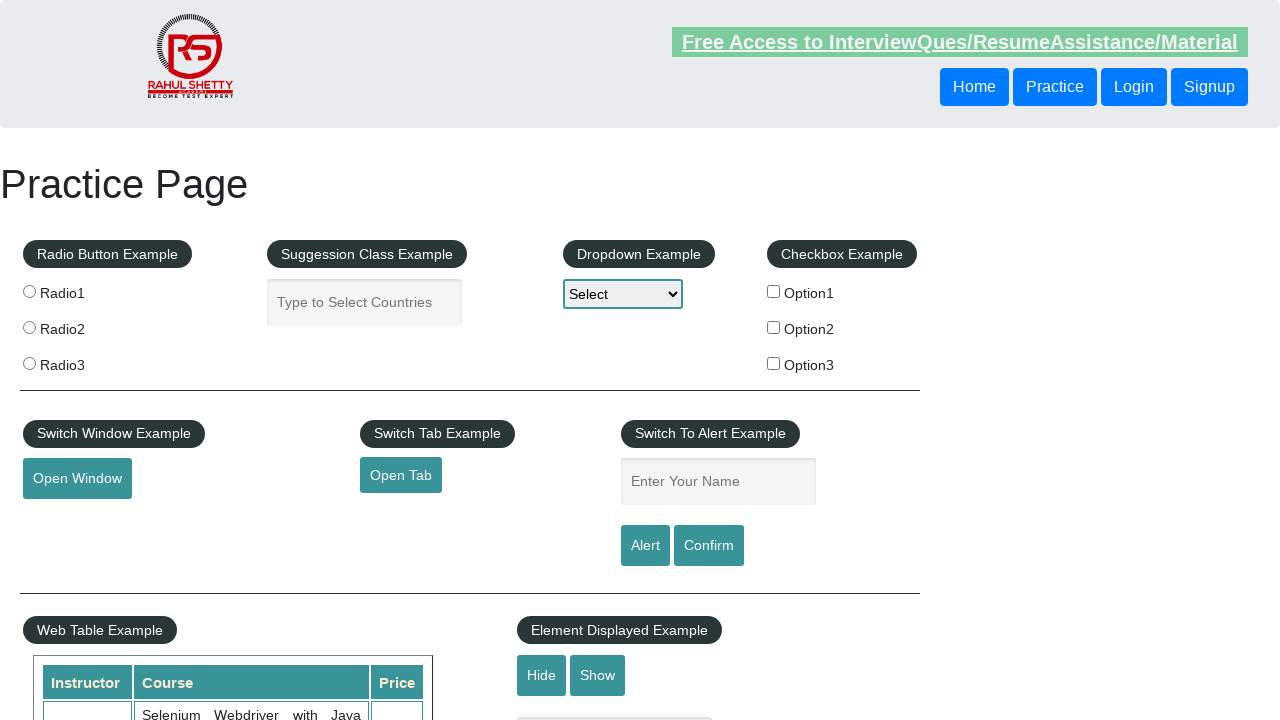